Tests clicking the signup button on the homepage to navigate to the signup page

Starting URL: https://selenium-blog.herokuapp.com/

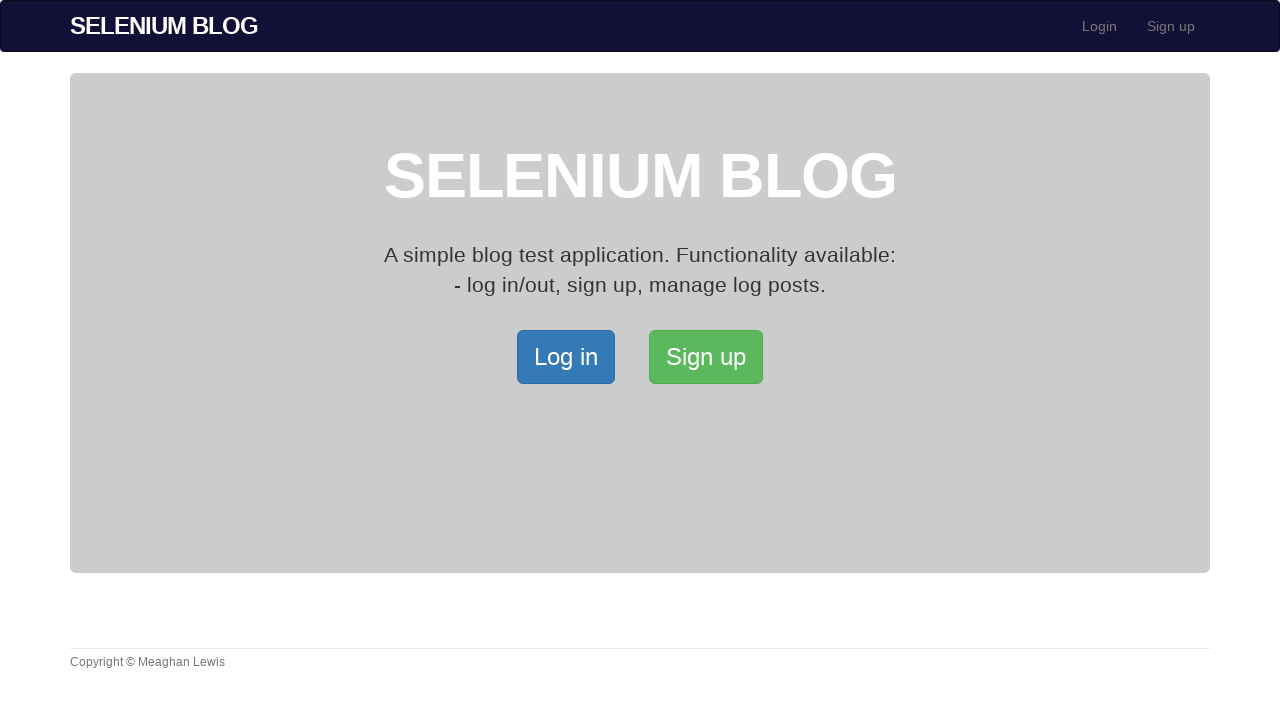

Clicked signup button on homepage at (706, 357) on xpath=/html/body/div[2]/div/a[2]
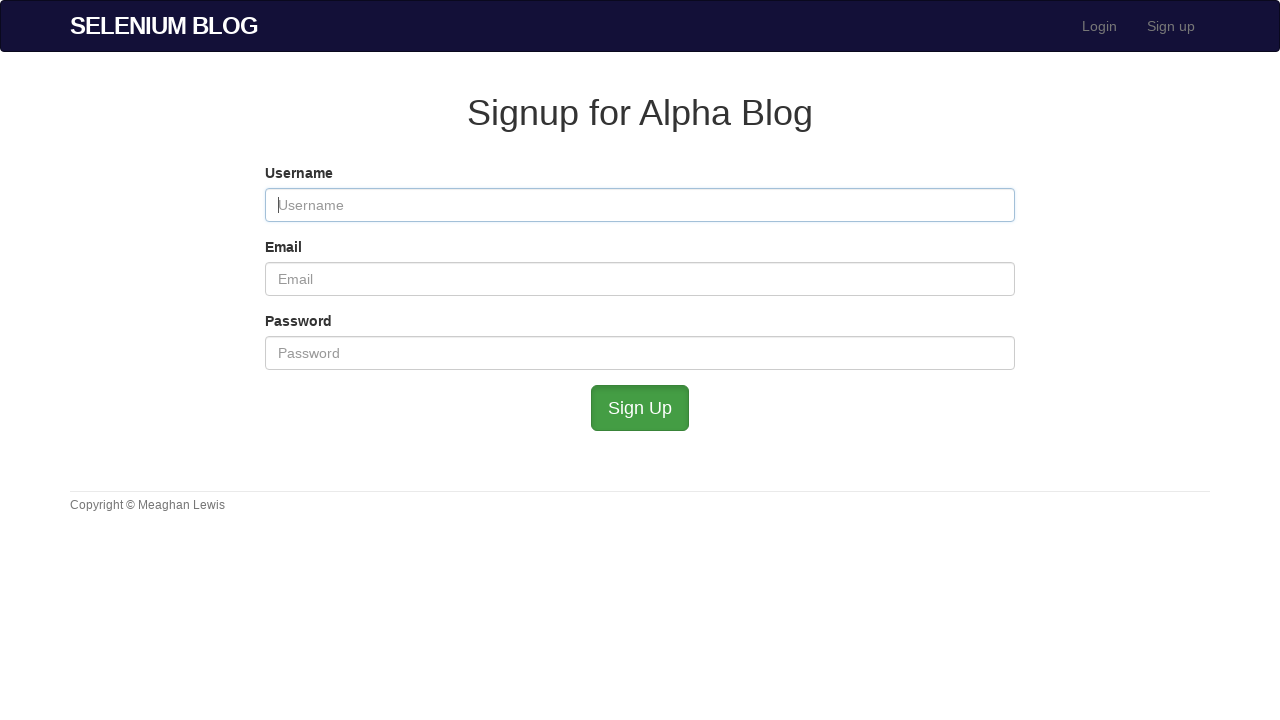

Navigated to signup page successfully
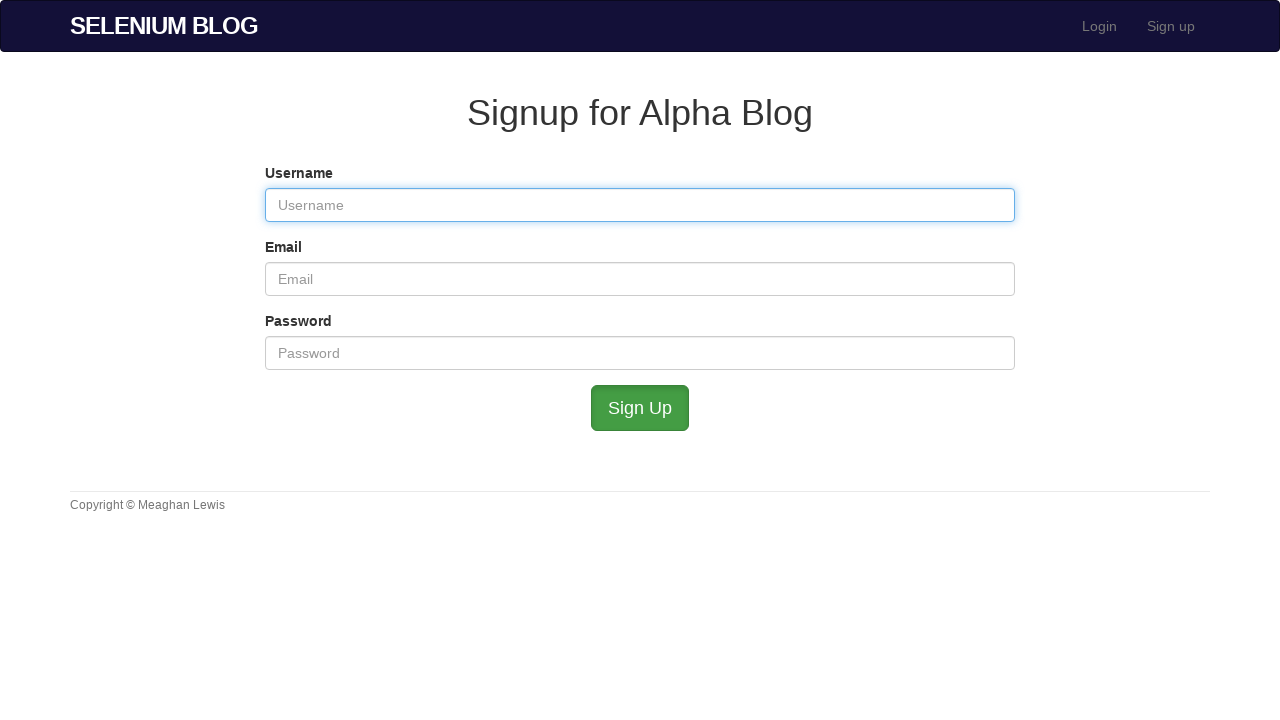

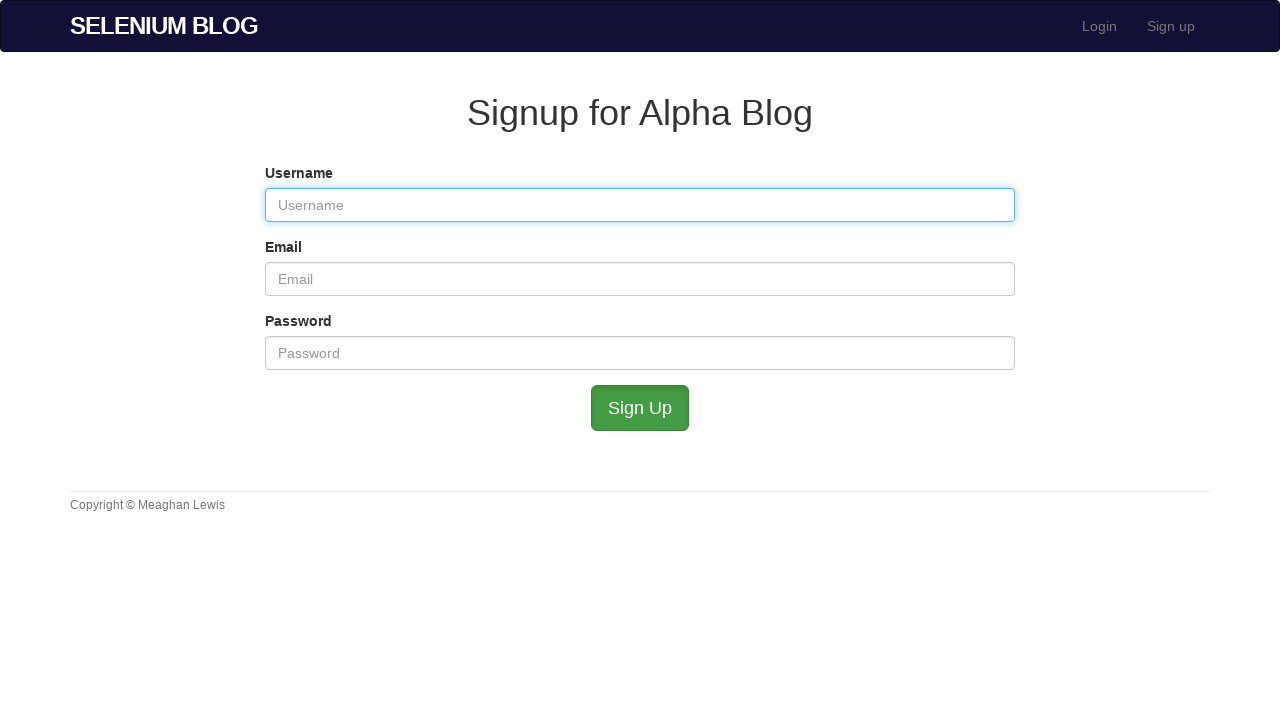